Tests sorting the Due column in descending order by clicking the column header twice and verifying the values are sorted numerically from high to low.

Starting URL: http://the-internet.herokuapp.com/tables

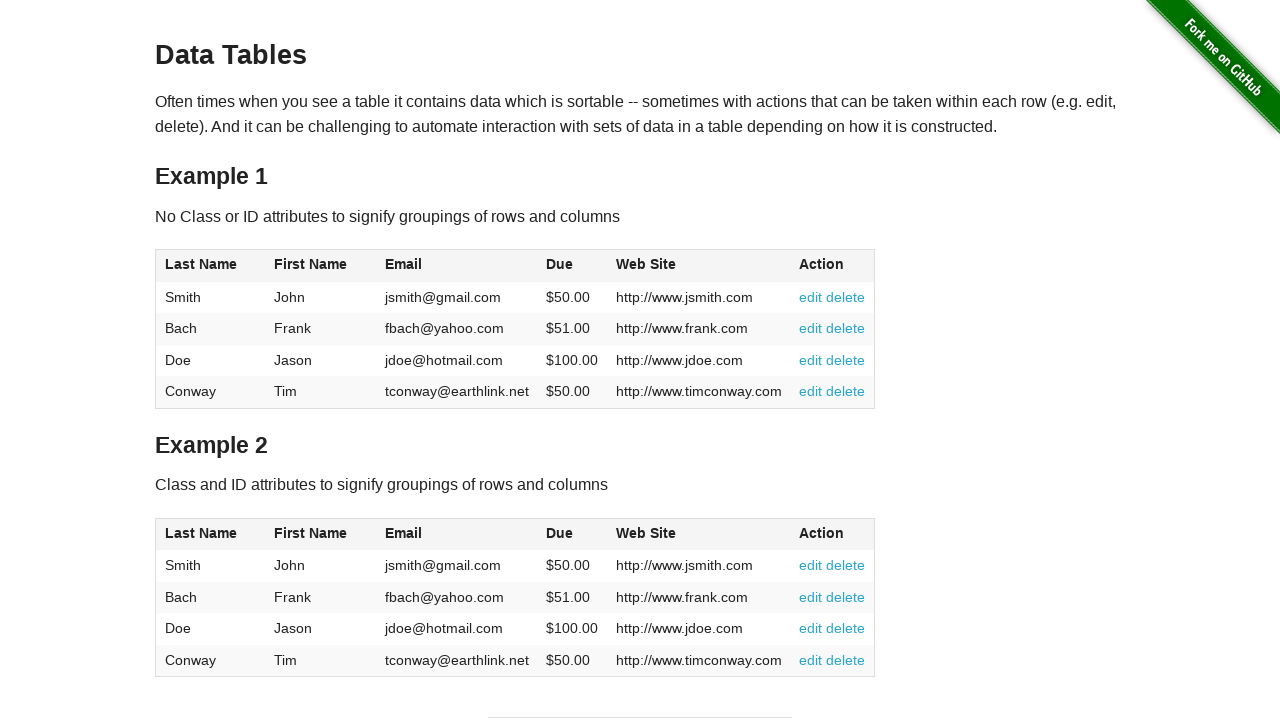

Clicked Due column header first time to sort ascending at (572, 266) on #table1 thead tr th:nth-child(4)
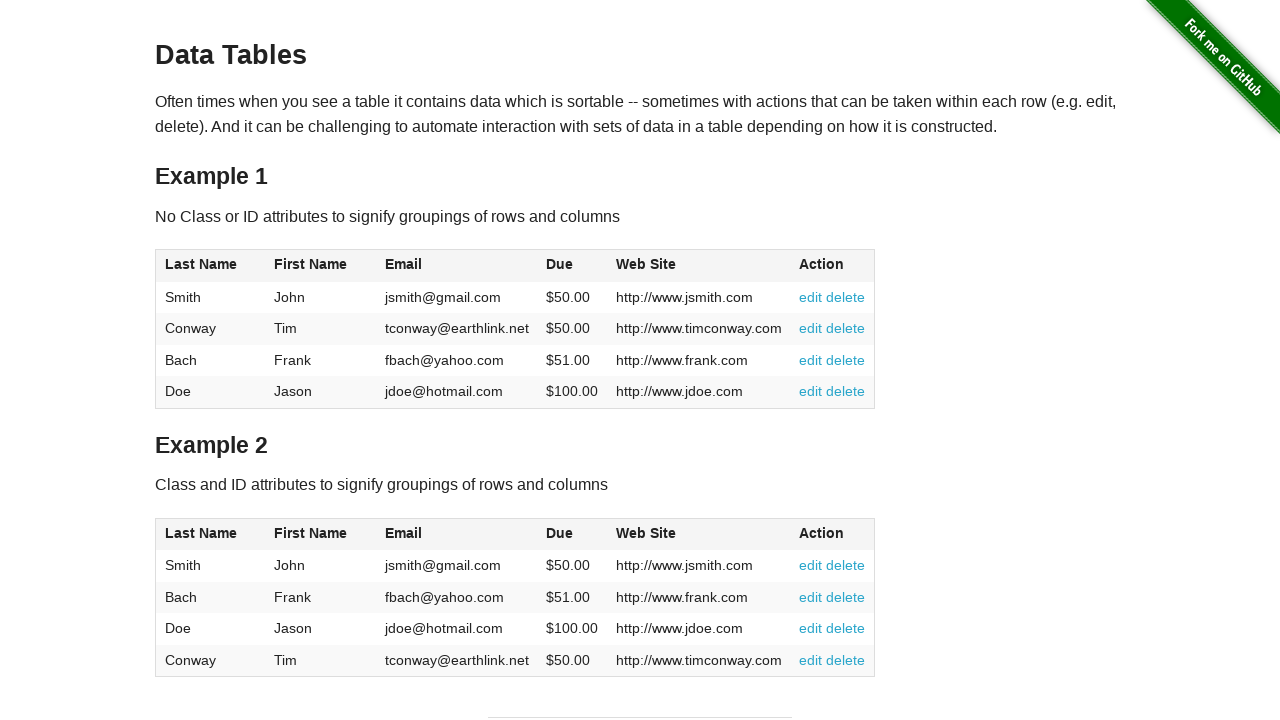

Clicked Due column header second time to sort descending at (572, 266) on #table1 thead tr th:nth-child(4)
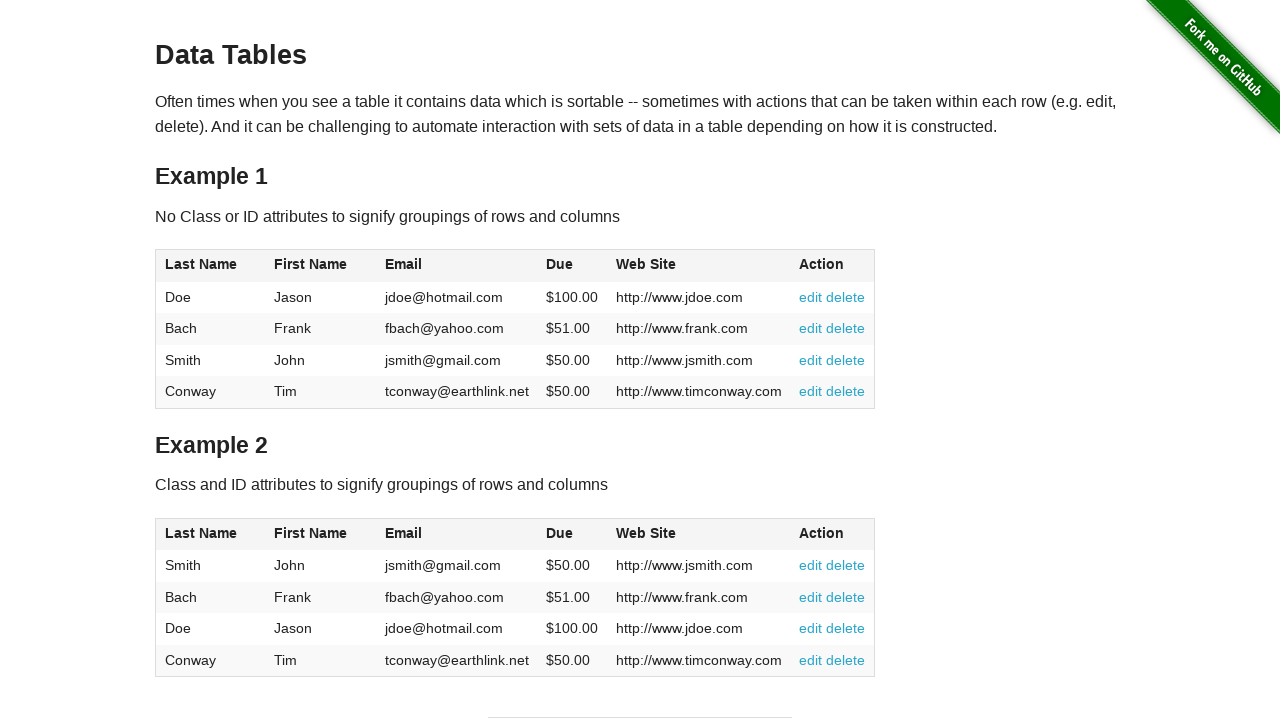

Due column values loaded and ready
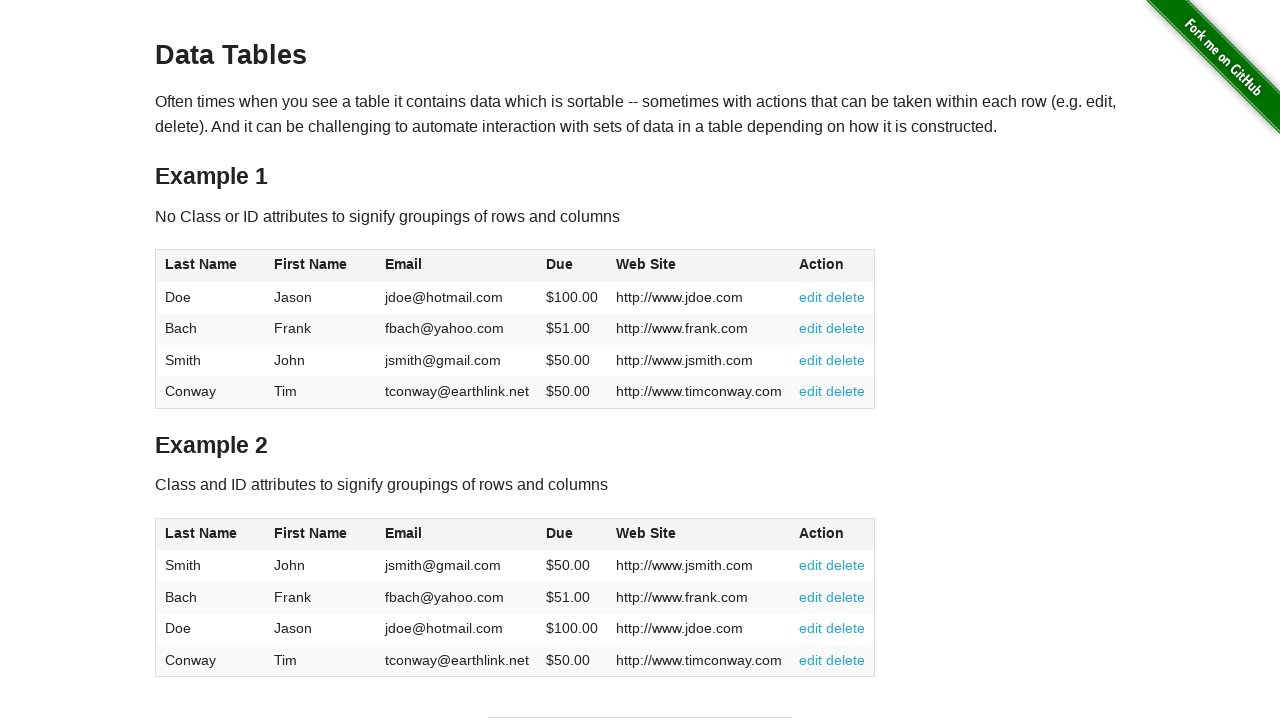

Retrieved all Due column elements from table body
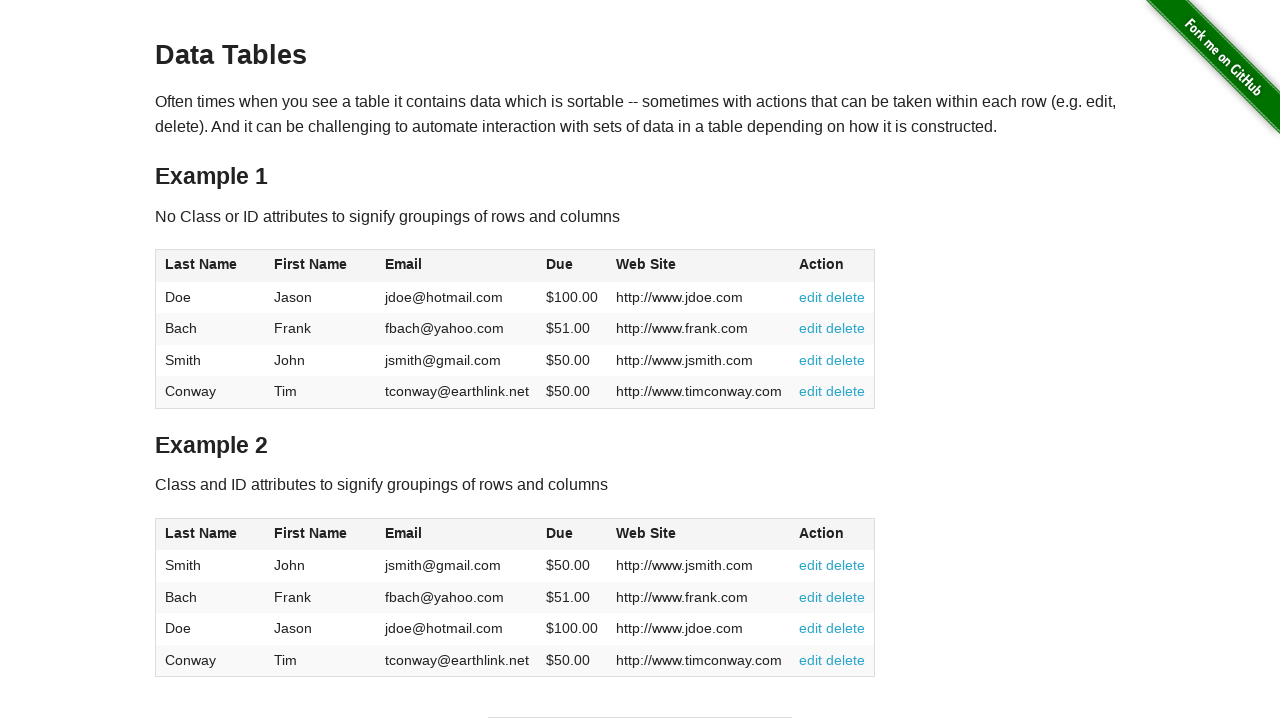

Extracted and converted Due values to floats: [100.0, 51.0, 50.0, 50.0]
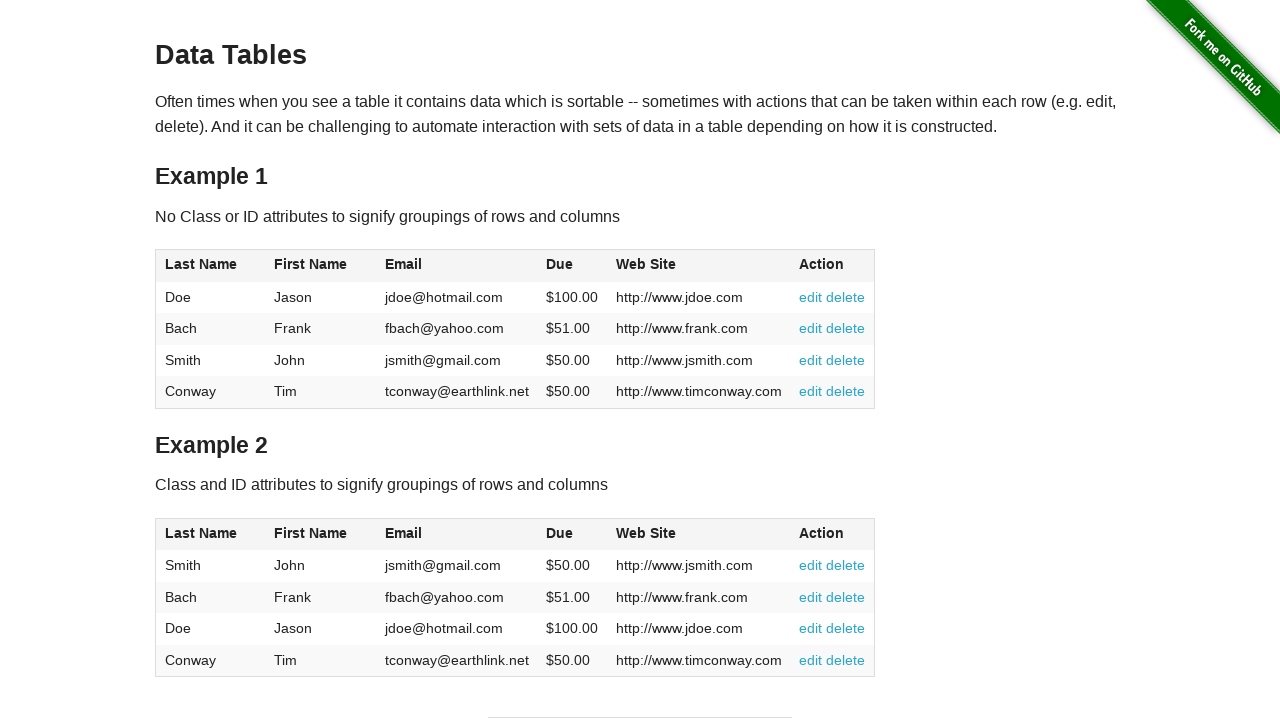

Verified Due column is sorted in descending order numerically
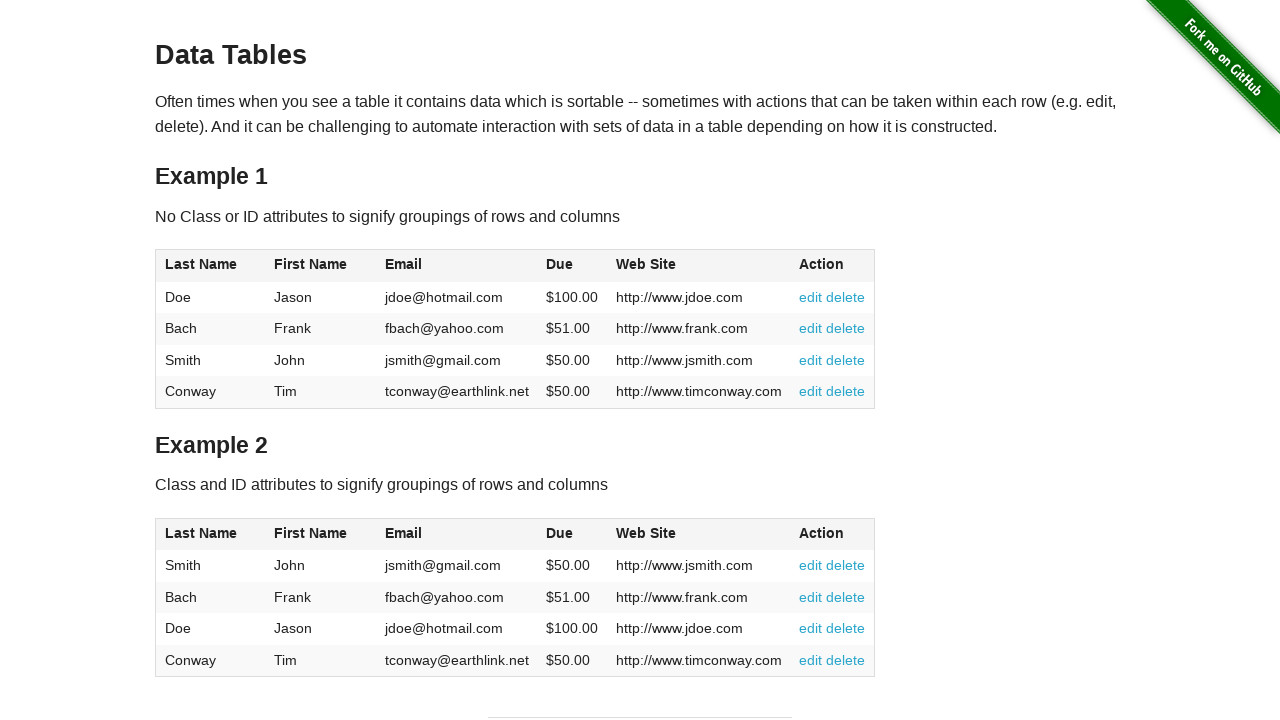

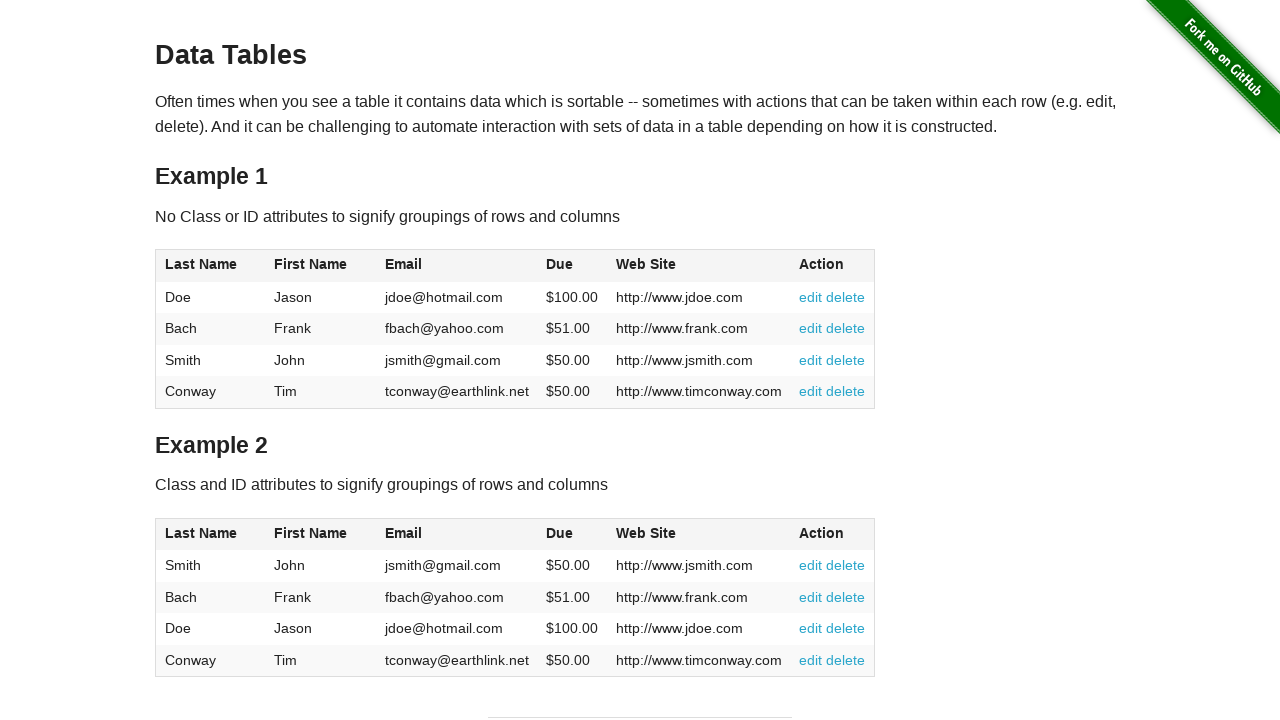